Navigates to the geolocation page by clicking the link and verifies it loads correctly

Starting URL: https://bonigarcia.dev/selenium-webdriver-java/

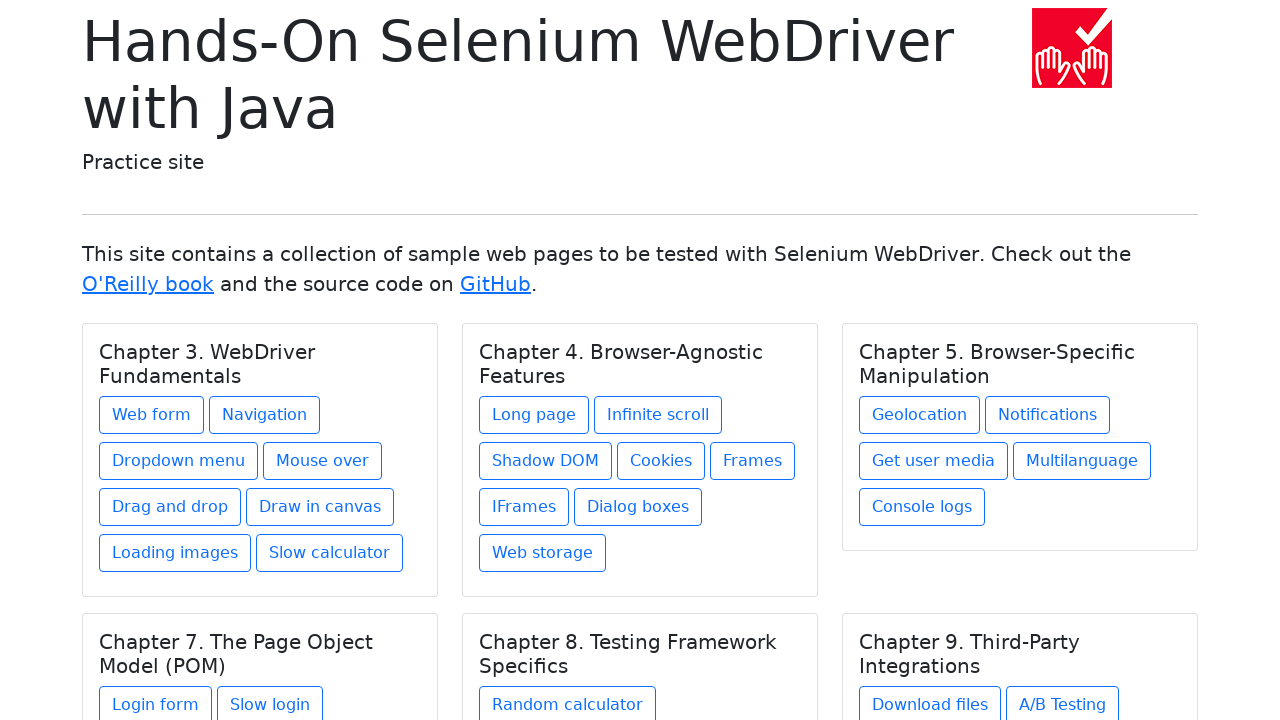

Located geolocation link under Chapter 5
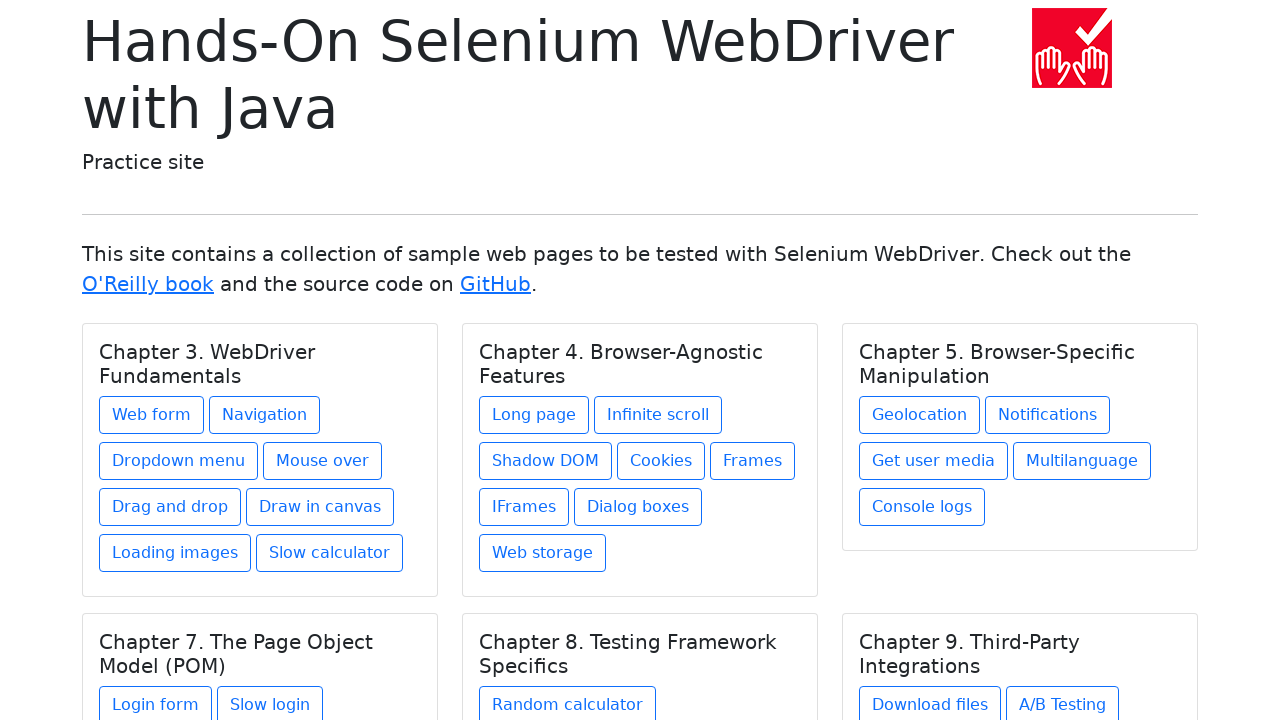

Hovered over geolocation link at (920, 415) on xpath=//h5[contains(text(), 'Chapter 5.')]/../a[text() = 'Geolocation']
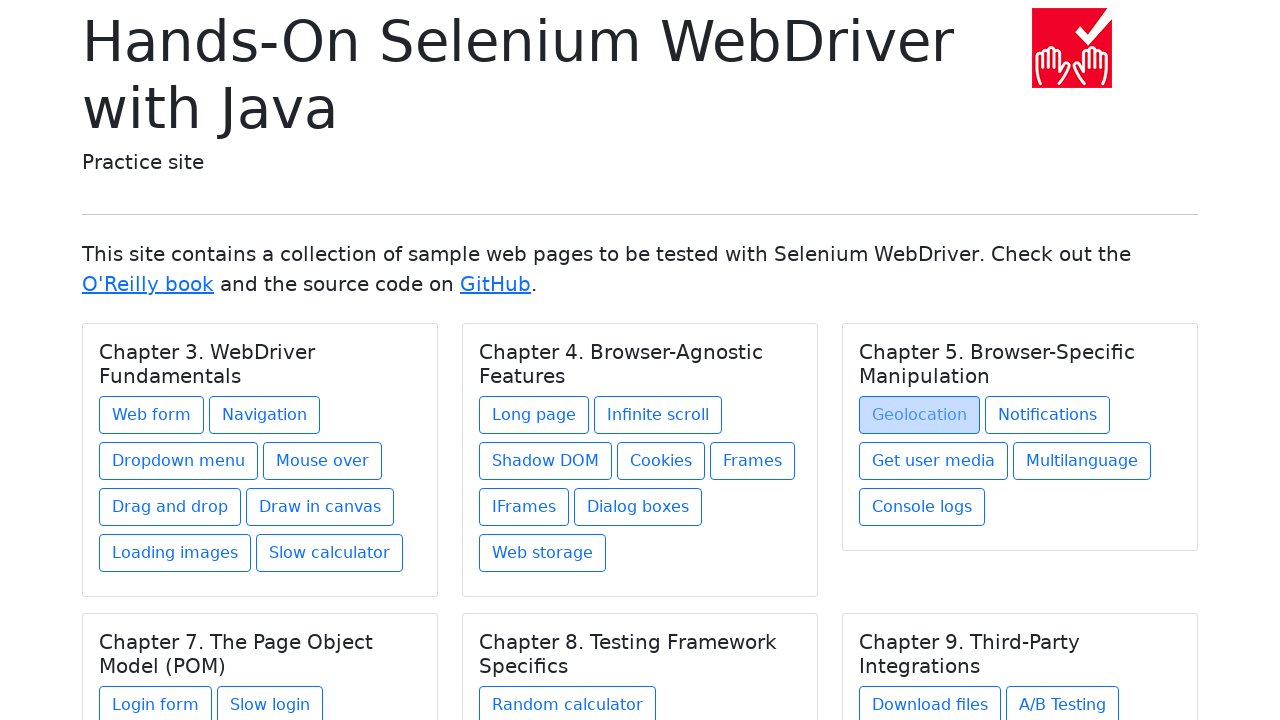

Clicked geolocation link to navigate to geolocation page at (920, 415) on xpath=//h5[contains(text(), 'Chapter 5.')]/../a[text() = 'Geolocation']
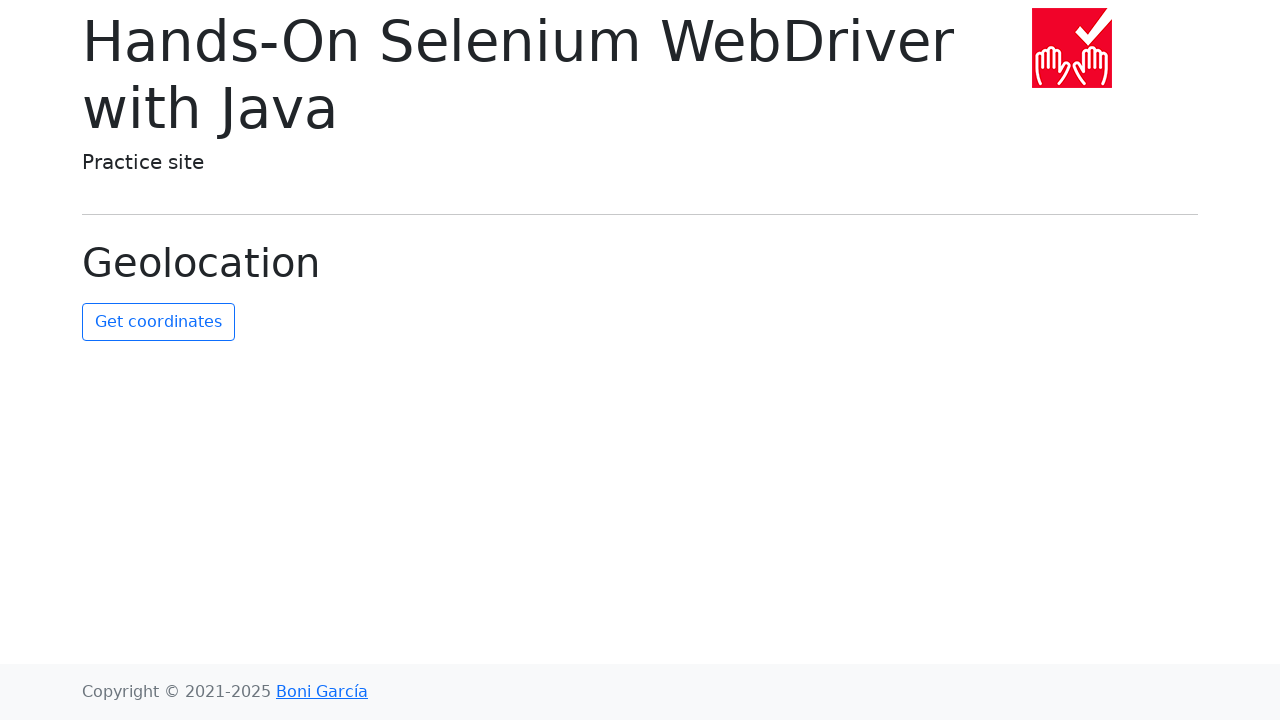

Geolocation page loaded correctly with display-6 heading visible
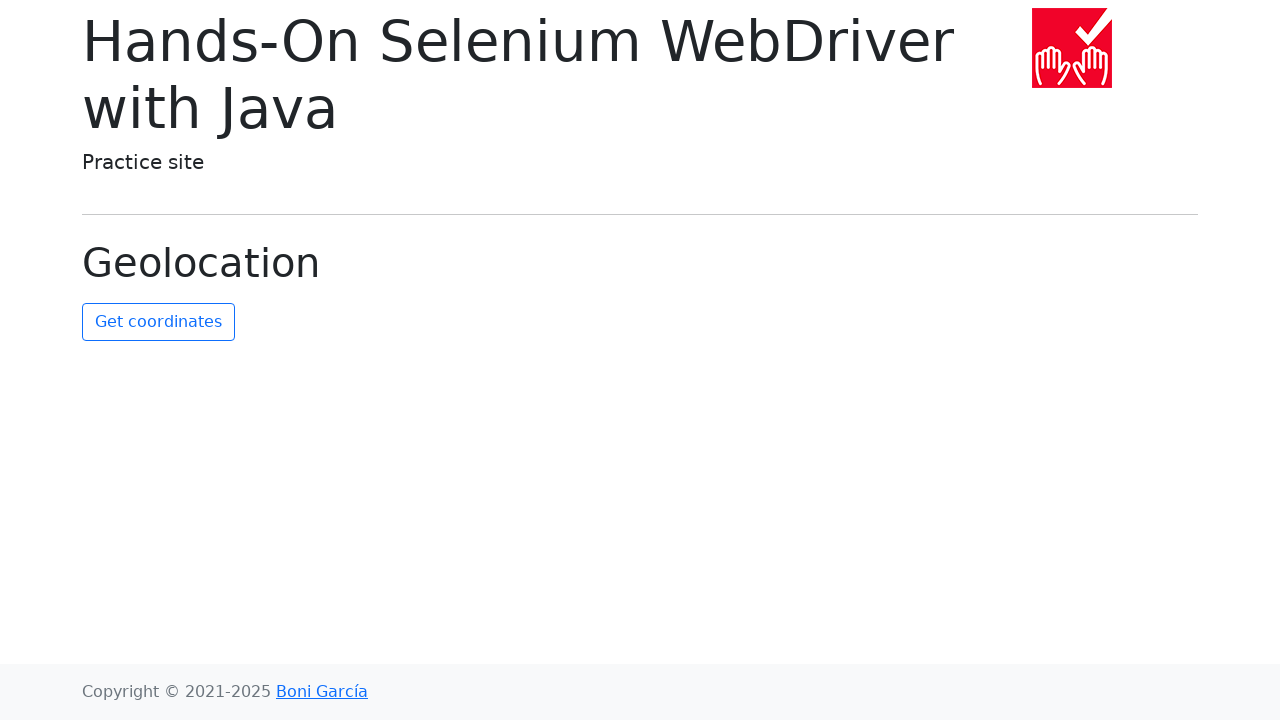

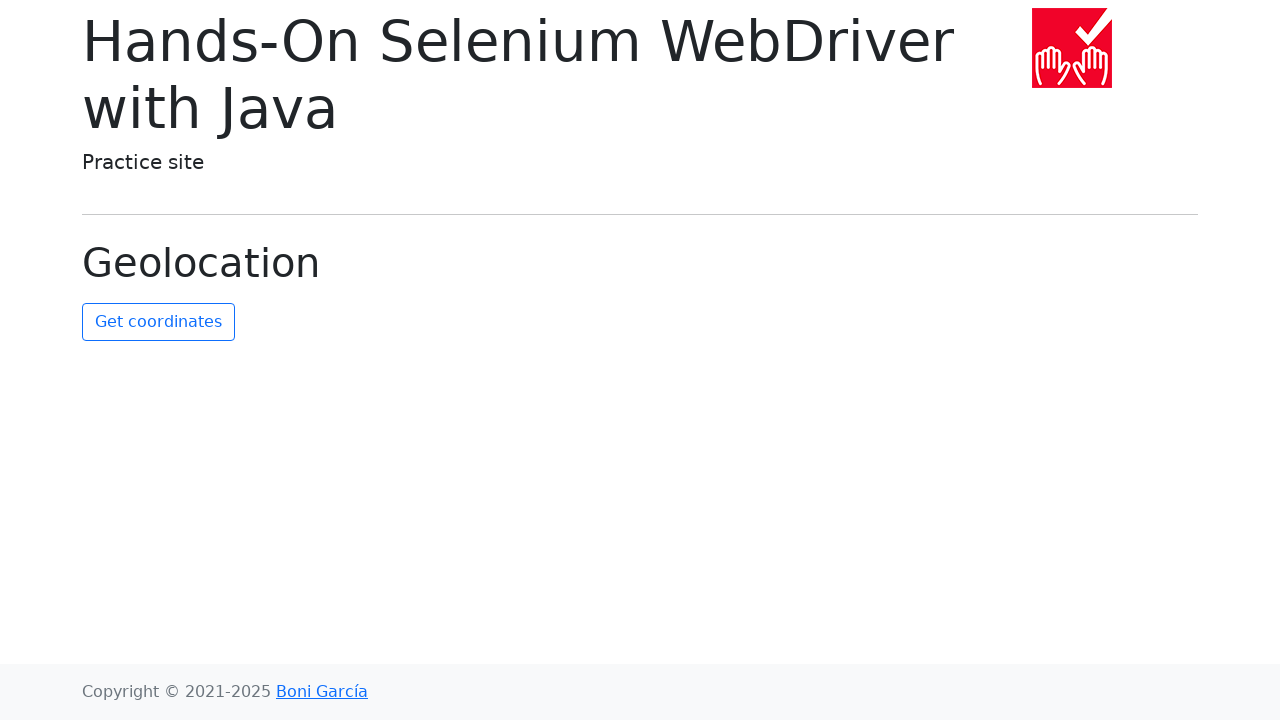